Navigates to RedBus website and verifies the page title matches the expected value

Starting URL: https://www.redbus.in/

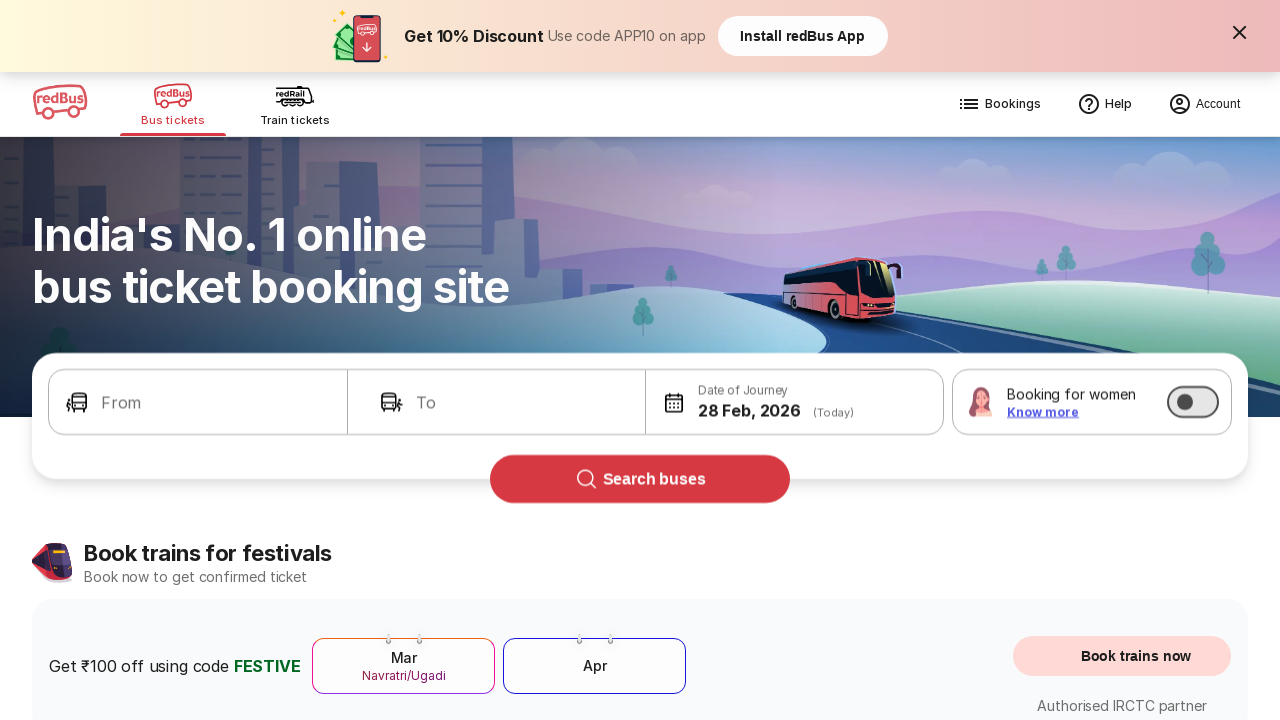

Waited for page to reach domcontentloaded state
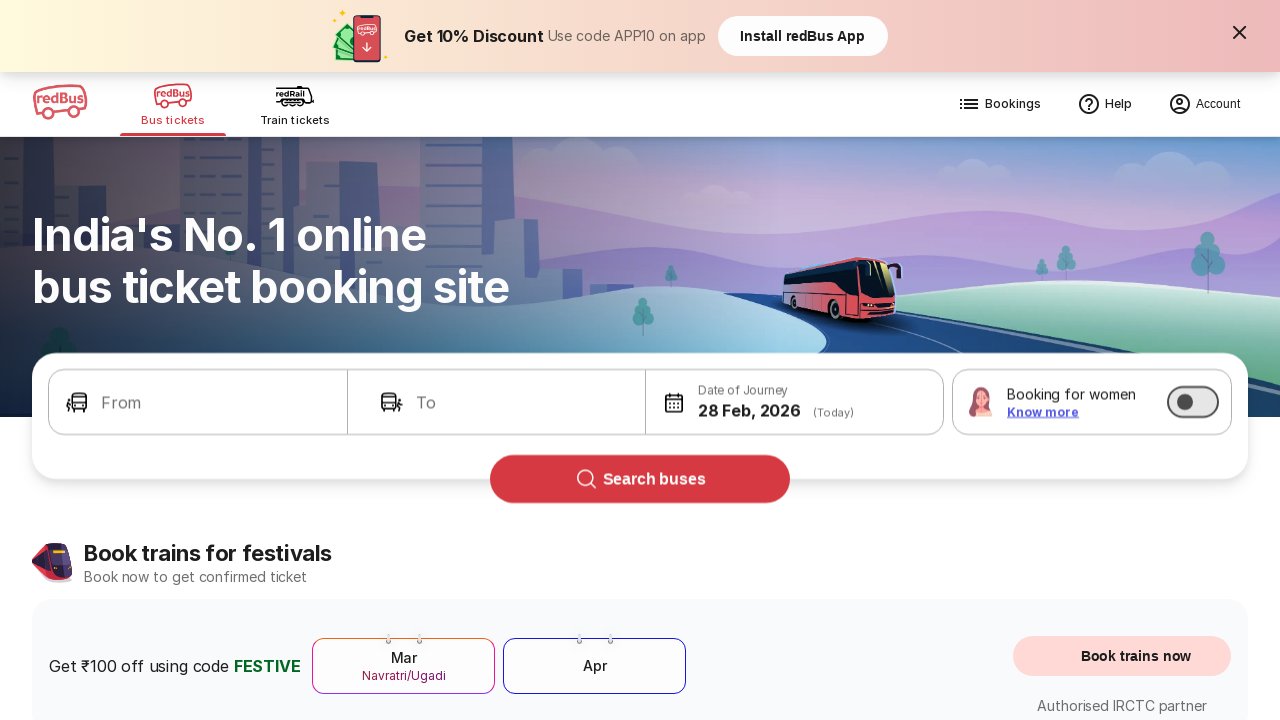

Retrieved page title
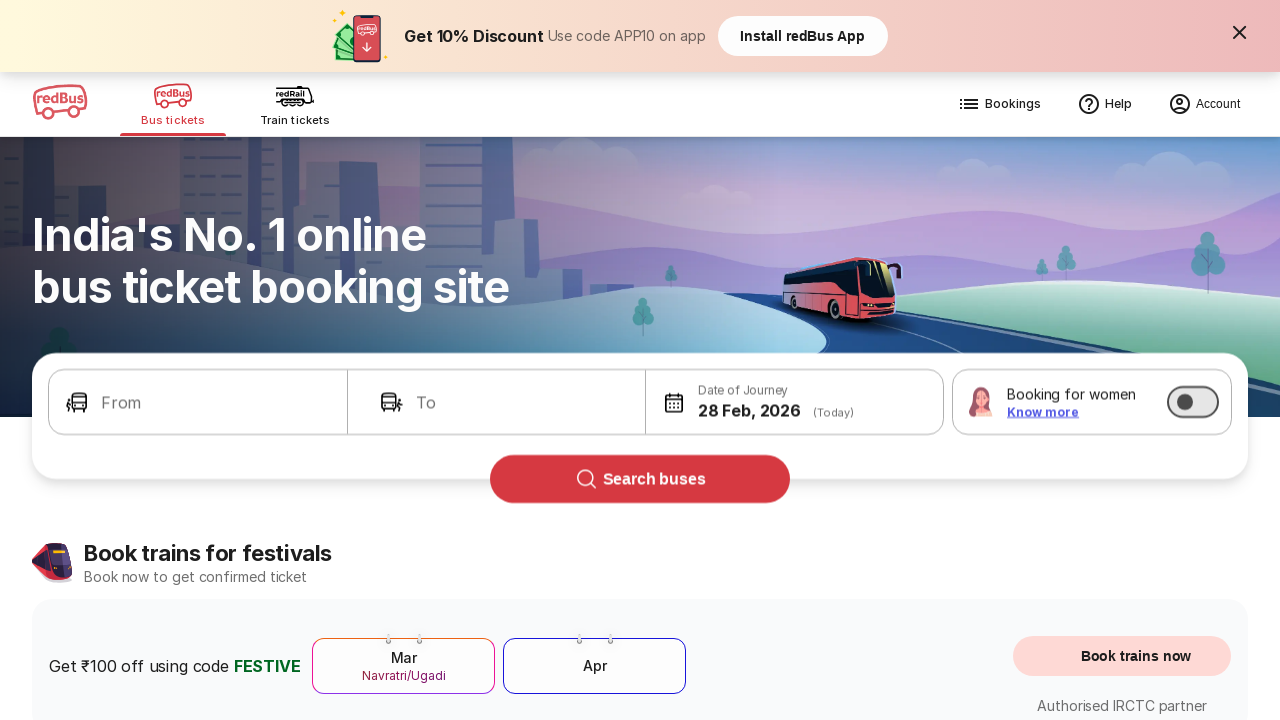

Page title does not match expected value - test failed
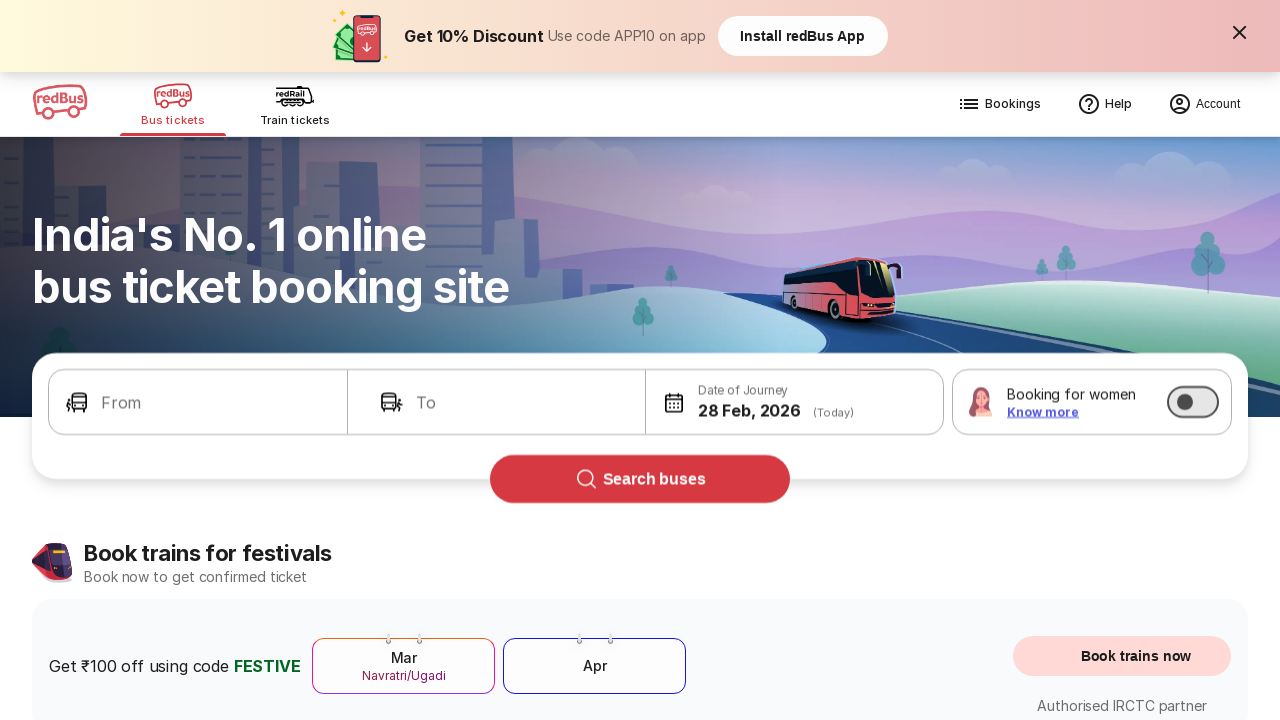

Printed page title: Bus Booking Online and Train Tickets at Lowest Price - redBus
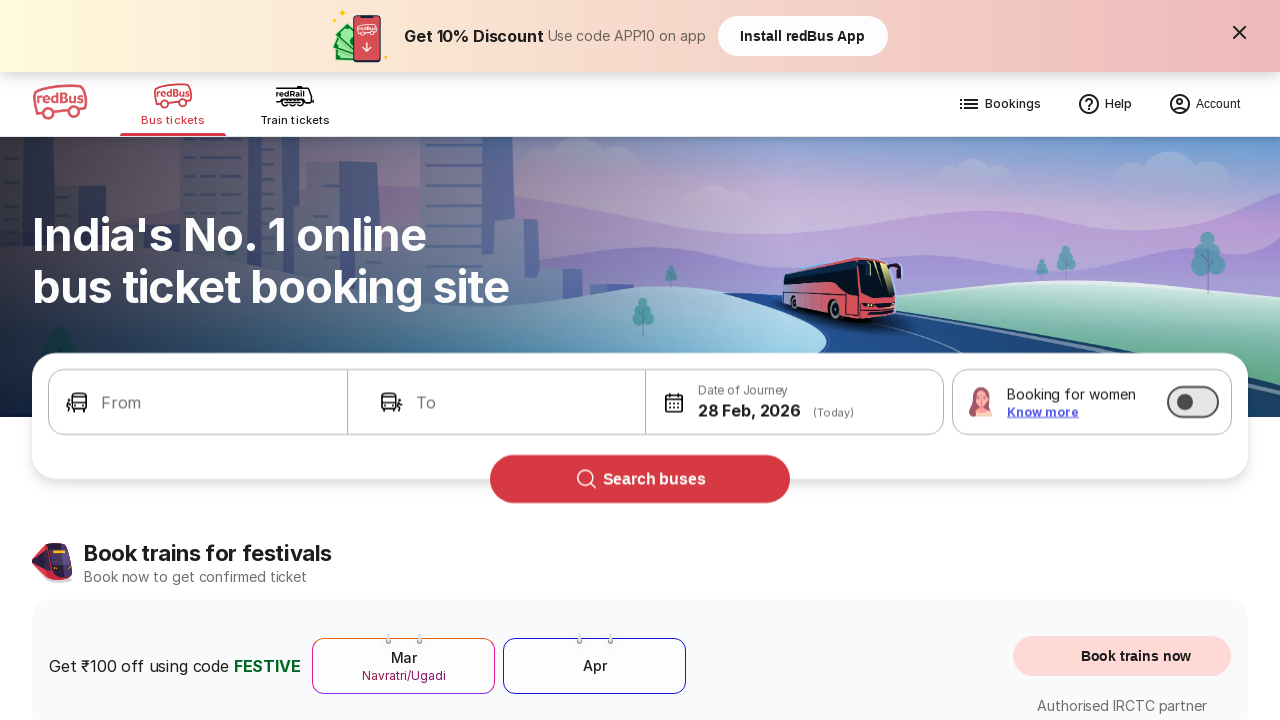

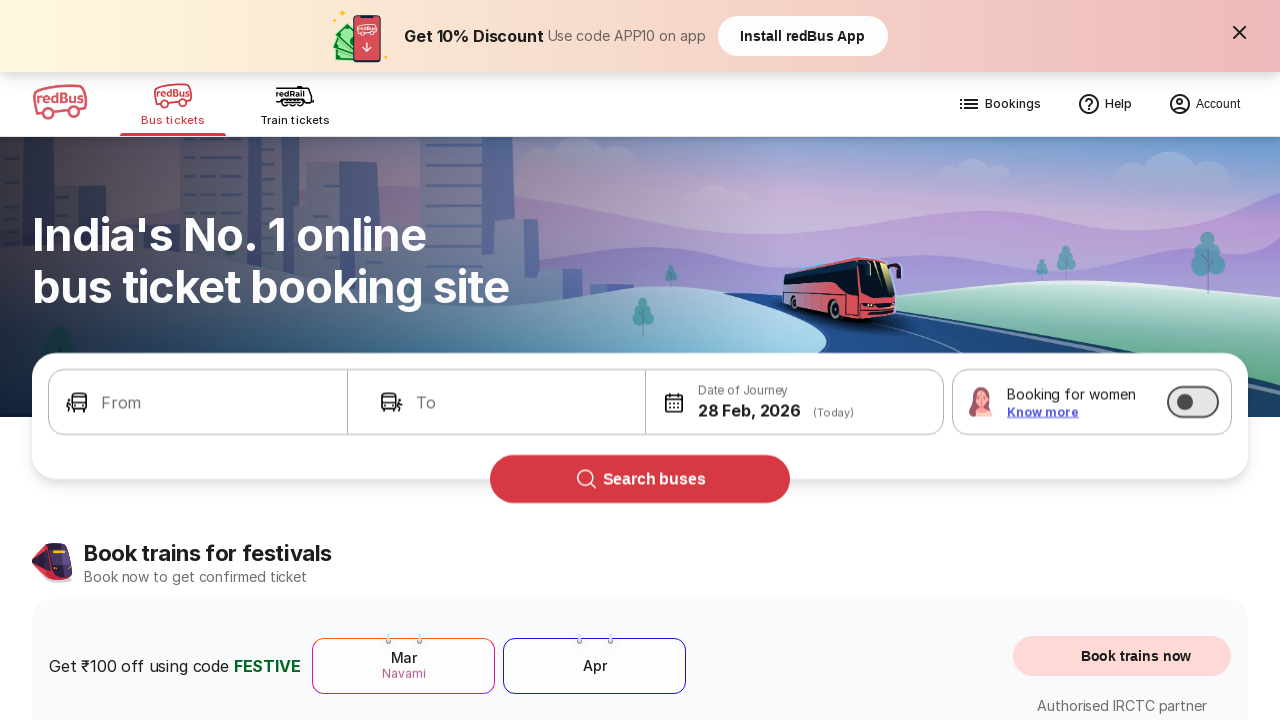